Tests dynamic control removal by clicking a button to remove a checkbox and verifying it disappears with a "It's gone!" message

Starting URL: http://the-internet.herokuapp.com/dynamic_controls

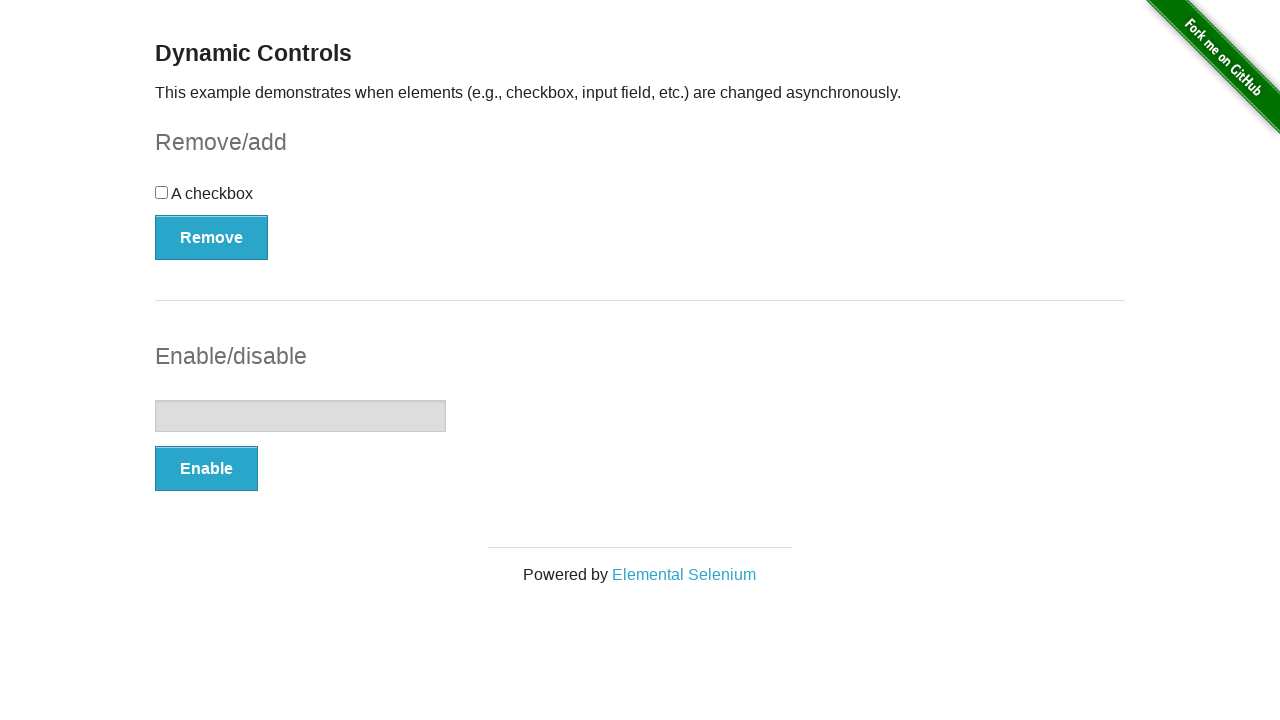

Verified checkbox is visible on dynamic controls page
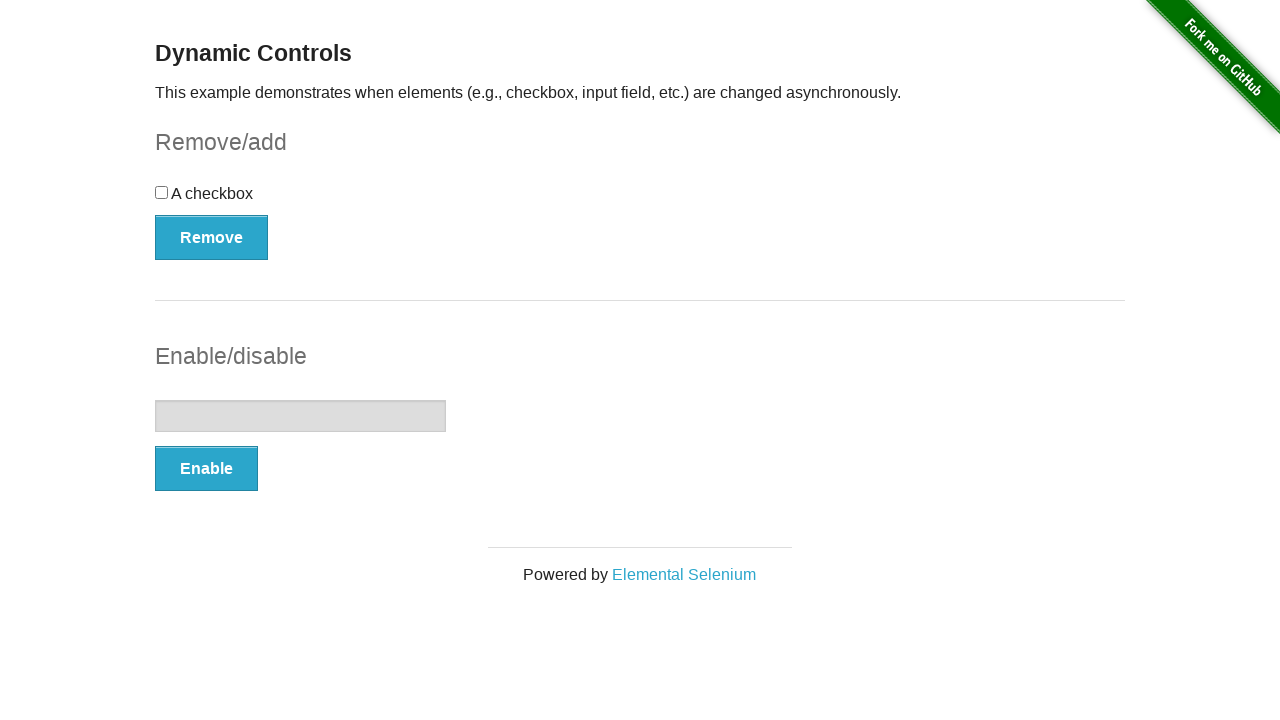

Clicked the remove button to trigger checkbox removal at (212, 237) on button[onclick='swapCheckbox()']
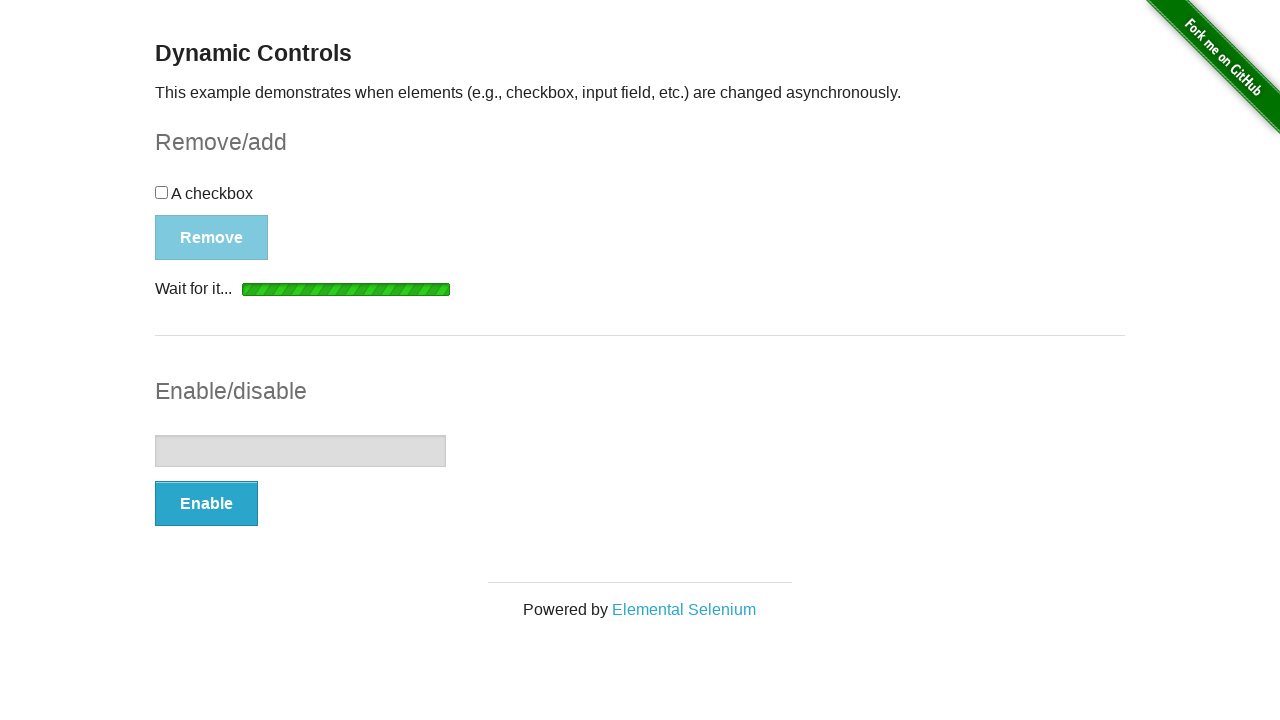

Confirmed checkbox became stale and was removed from DOM
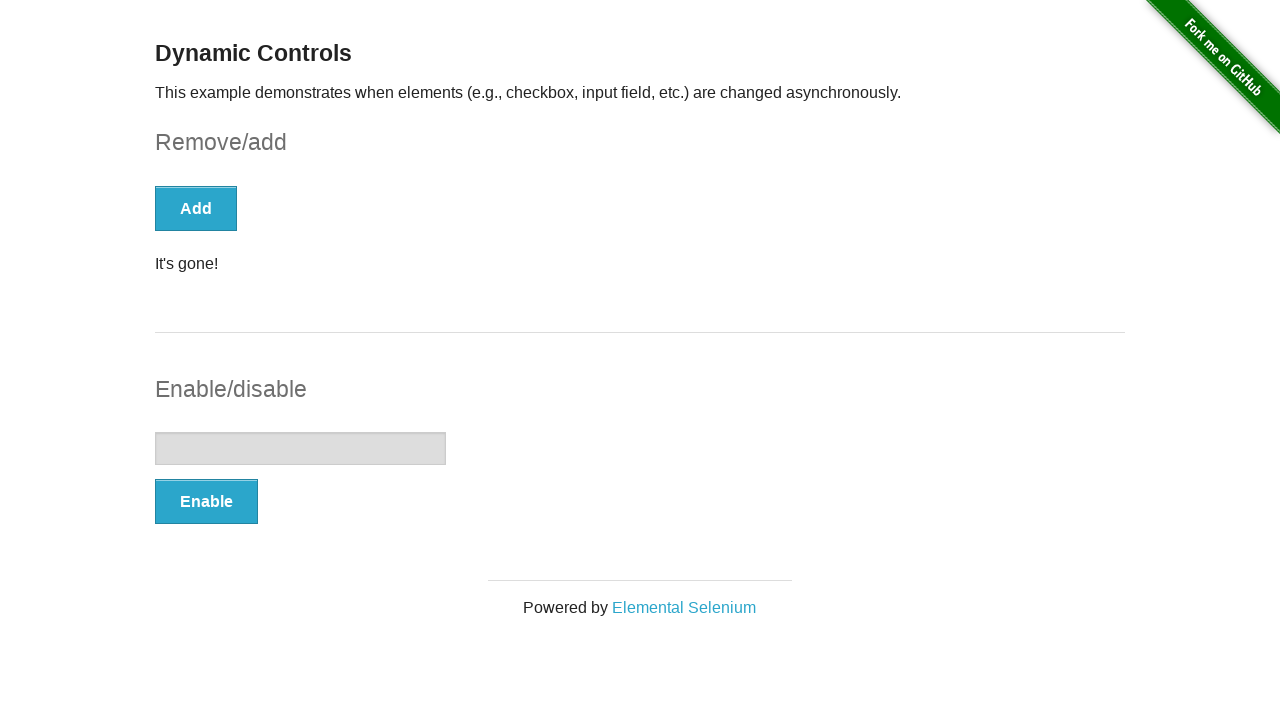

Verified 'It's gone!' message appeared after checkbox removal
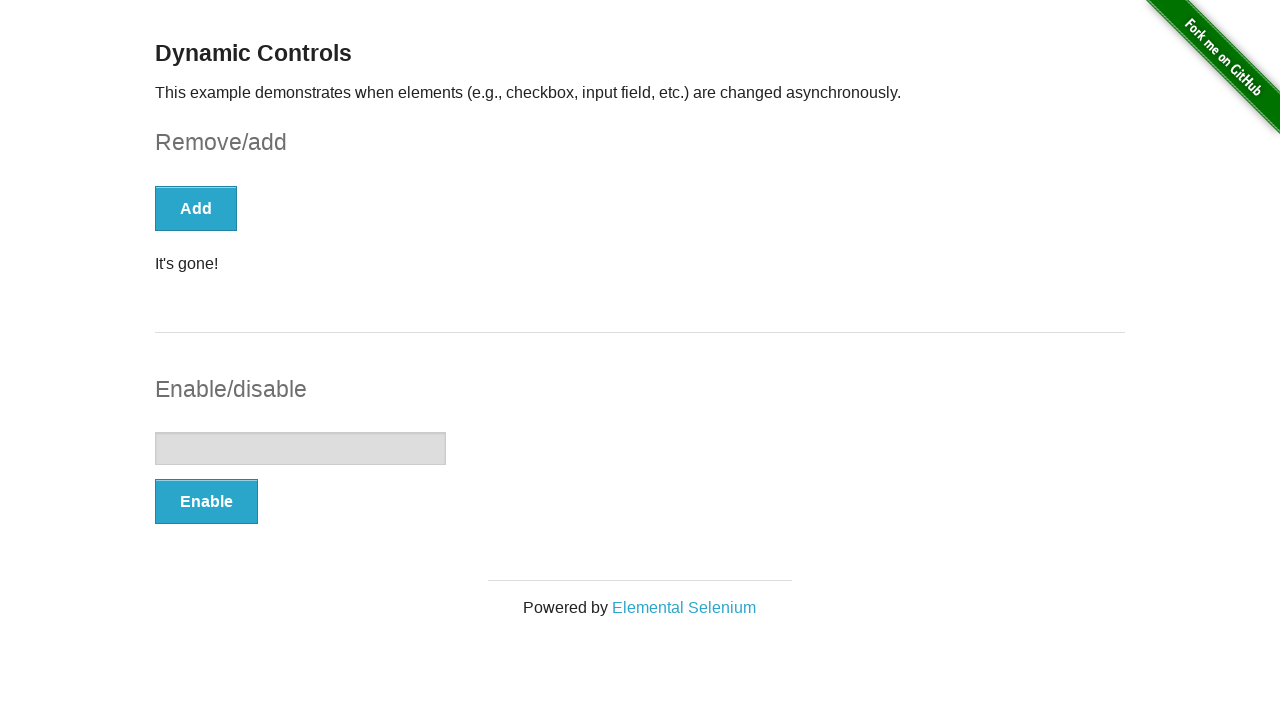

Asserted message text content equals 'It's gone!'
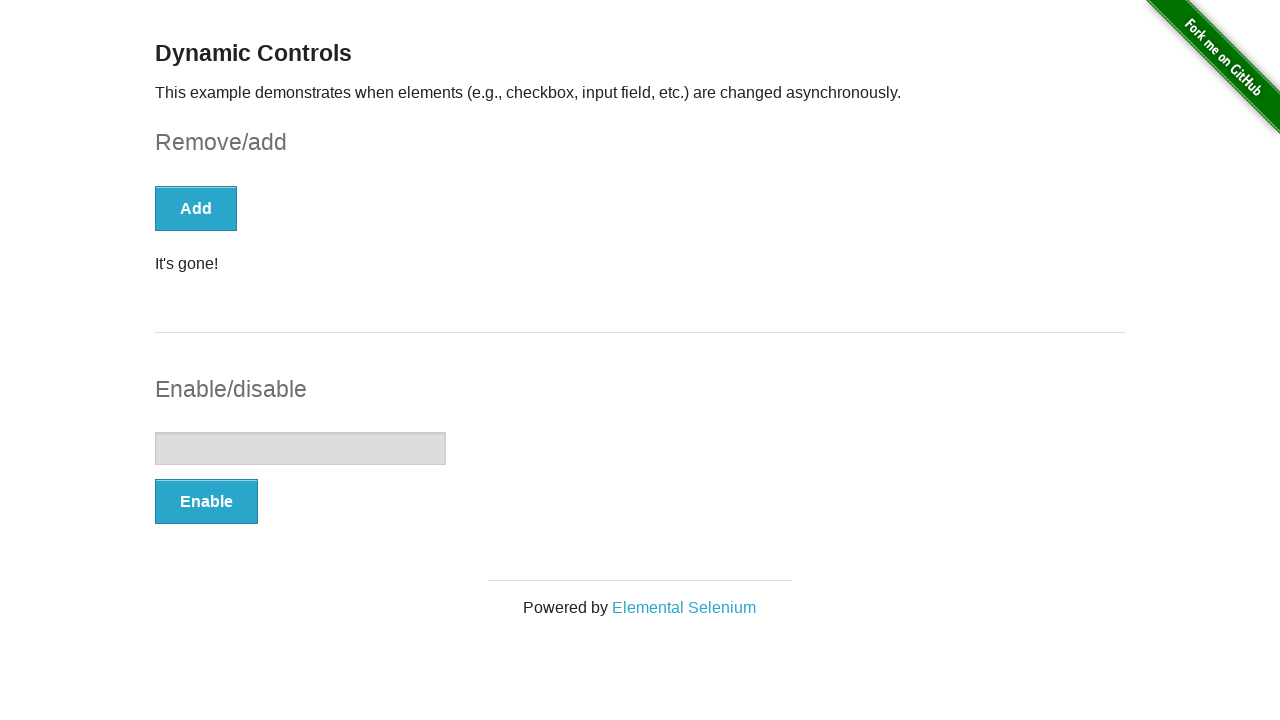

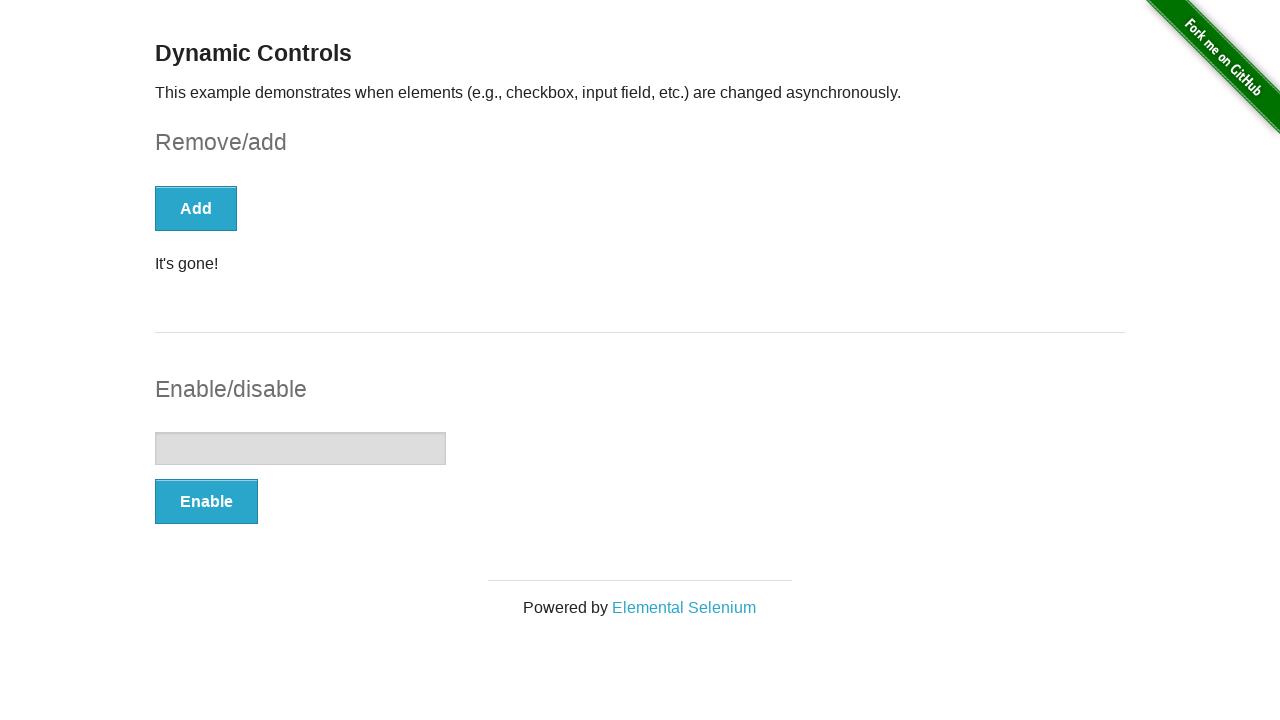